Tests JavaScript alert and confirm dialog handling by filling a name field, triggering an alert and accepting it, then triggering a confirm dialog and dismissing it.

Starting URL: https://www.rahulshettyacademy.com/AutomationPractice/

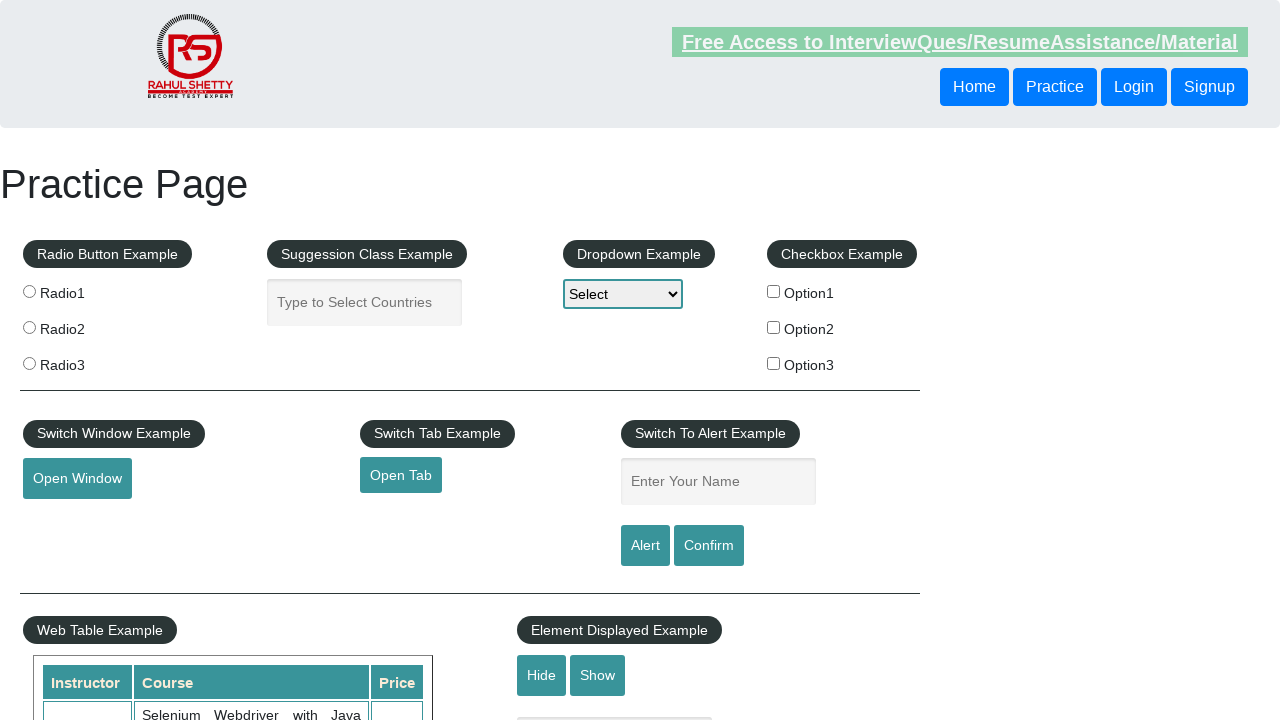

Navigated to Alerts test page
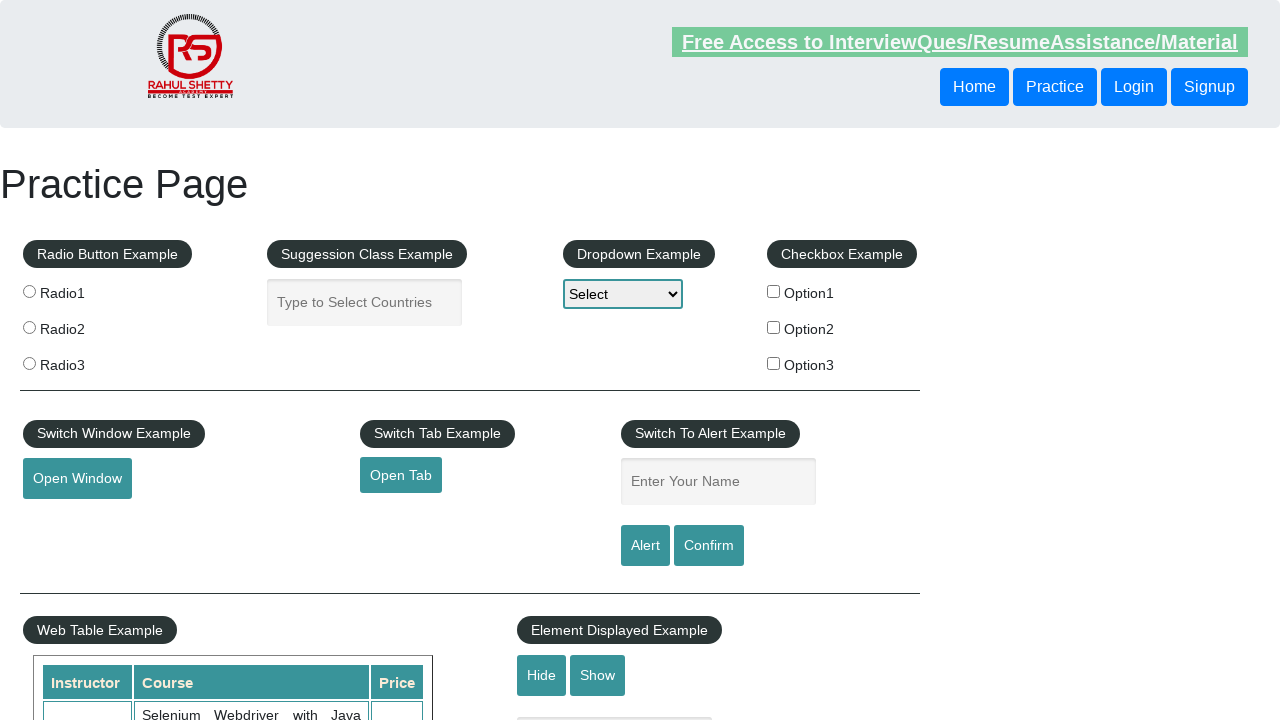

Filled name field with 'Rohit Thakur' on #name
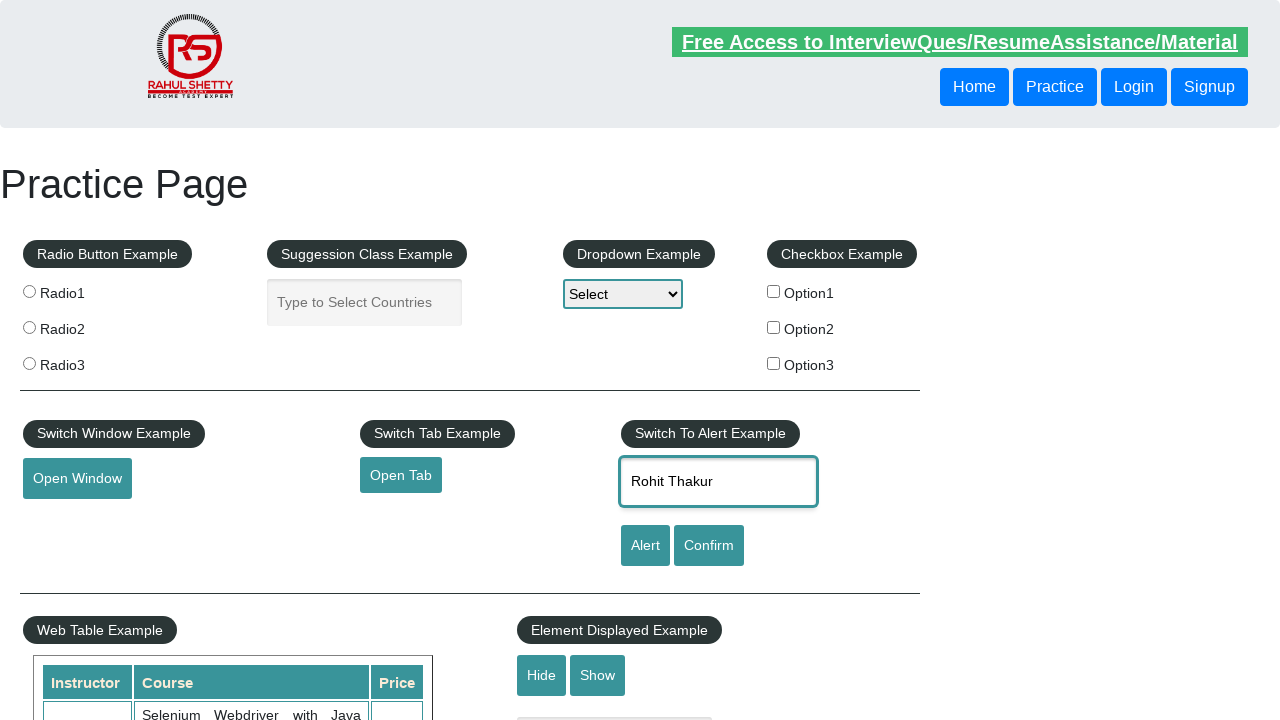

Clicked alert button to trigger JavaScript alert at (645, 546) on #alertbtn
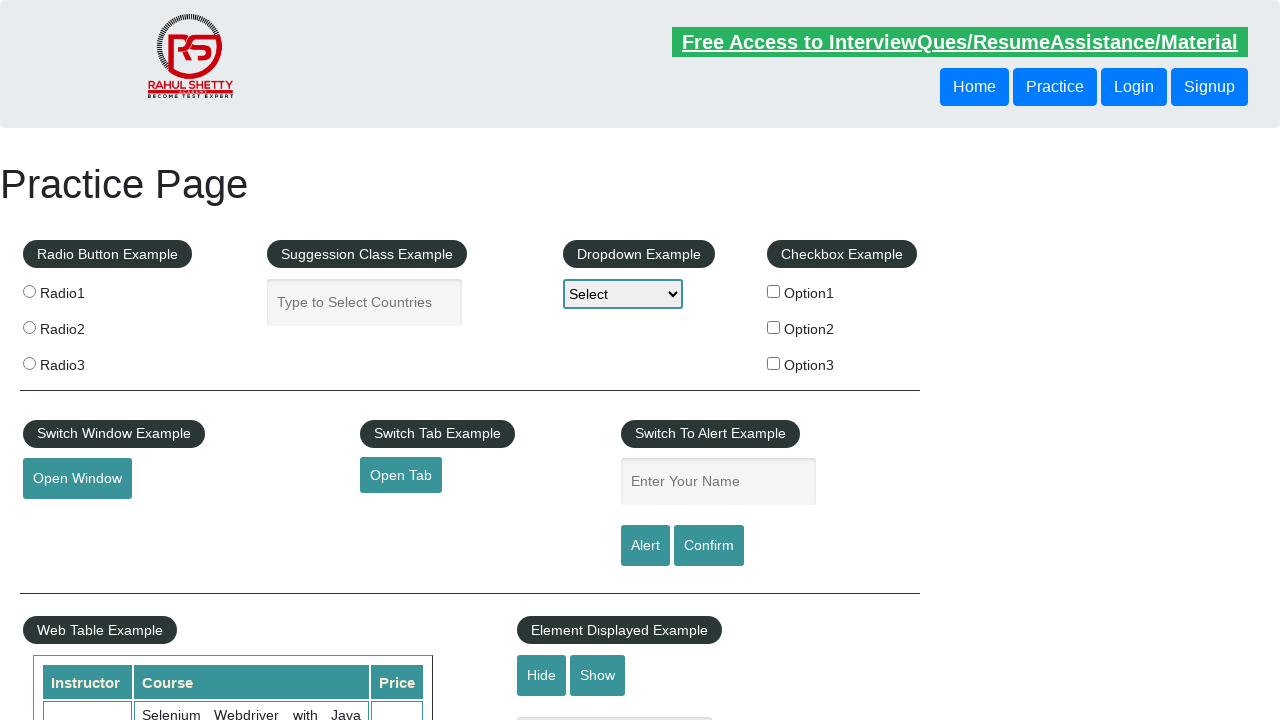

Set up handler to accept alert dialog
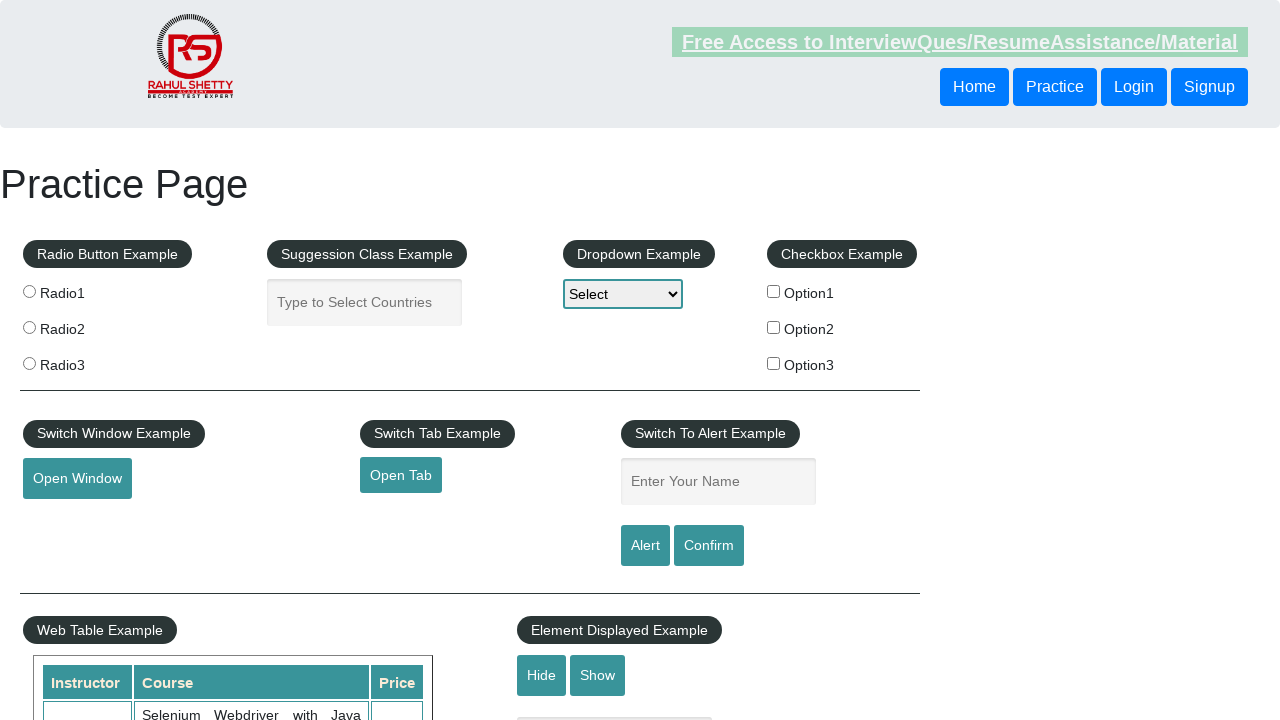

Waited for alert dialog to be processed
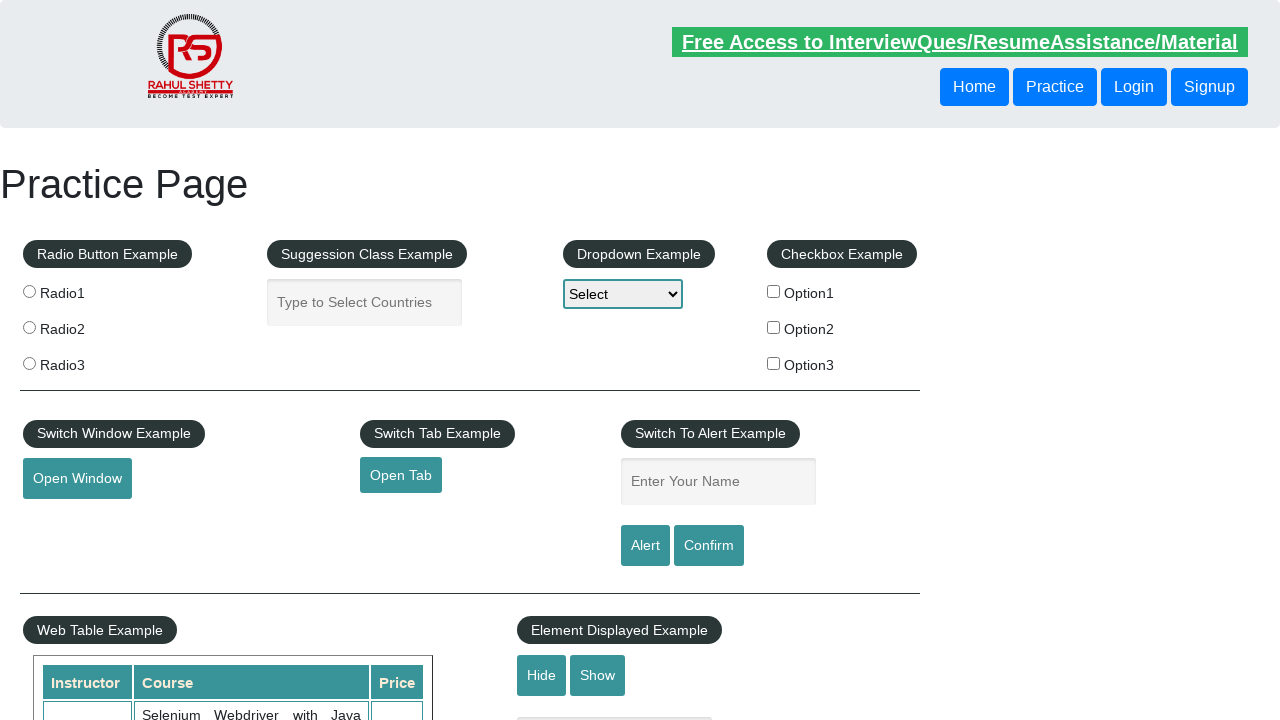

Set up handler to dismiss confirm dialog
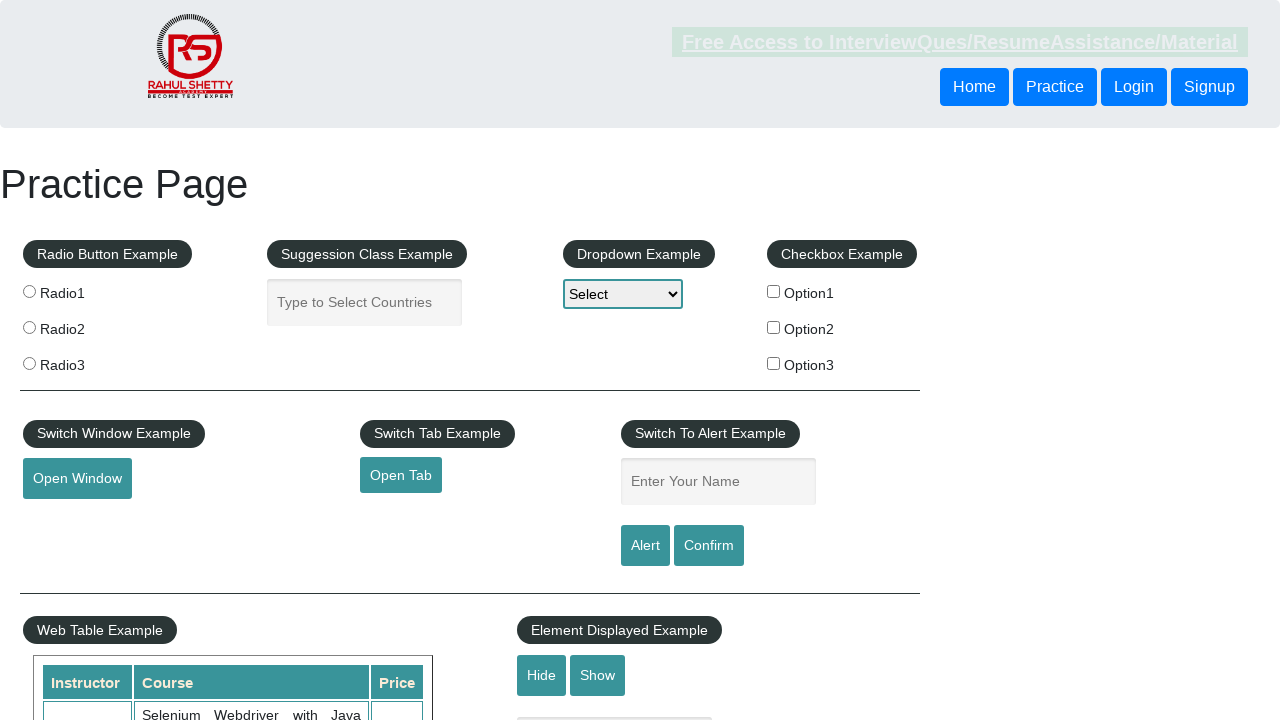

Clicked confirm button to trigger confirm dialog at (709, 546) on #confirmbtn
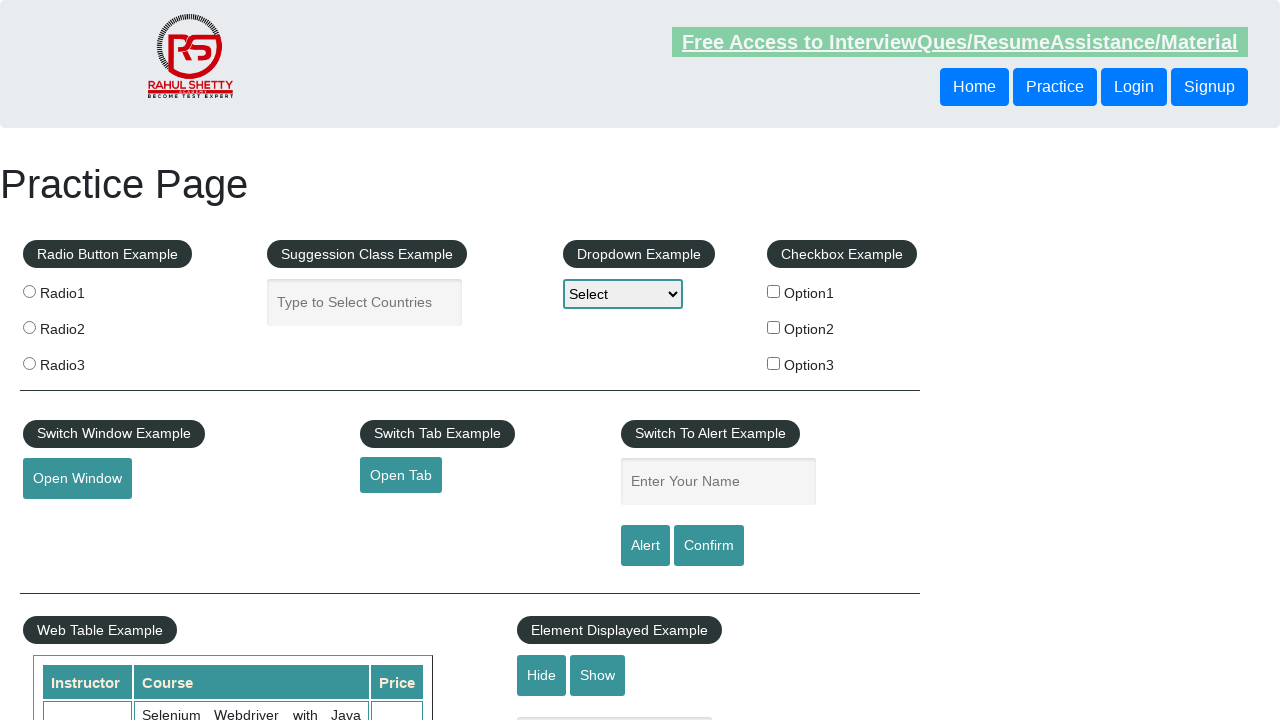

Waited for confirm dialog to be processed and dismissed
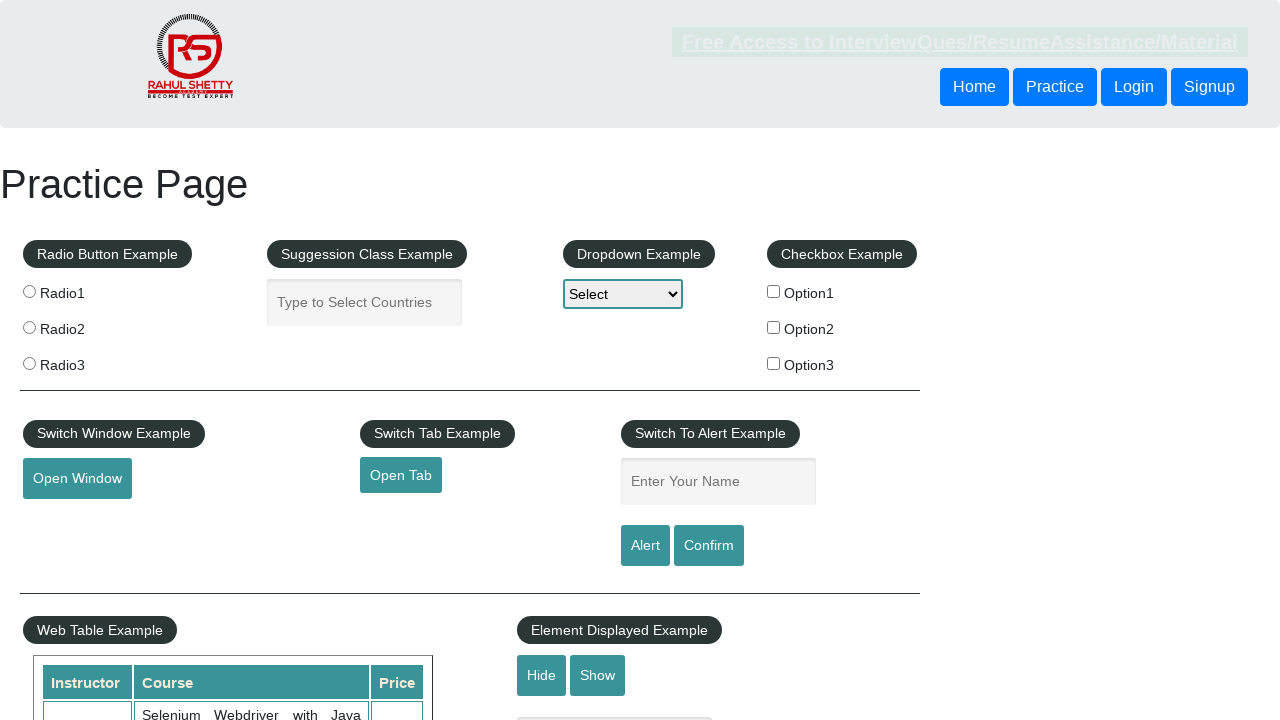

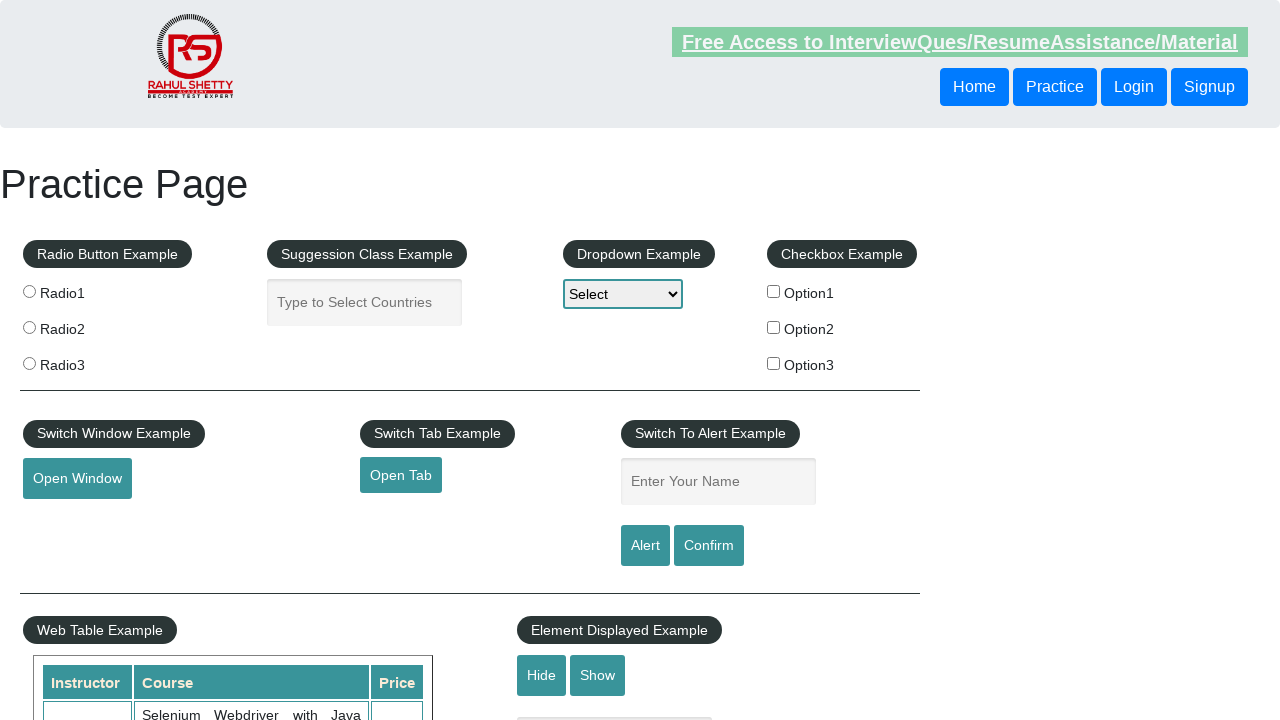